Tests the e-commerce checkout flow by adding an item to cart, proceeding to checkout, and filling out billing information including name, email, phone, address, city, postcode, and country selection.

Starting URL: https://practice.automationtesting.in/

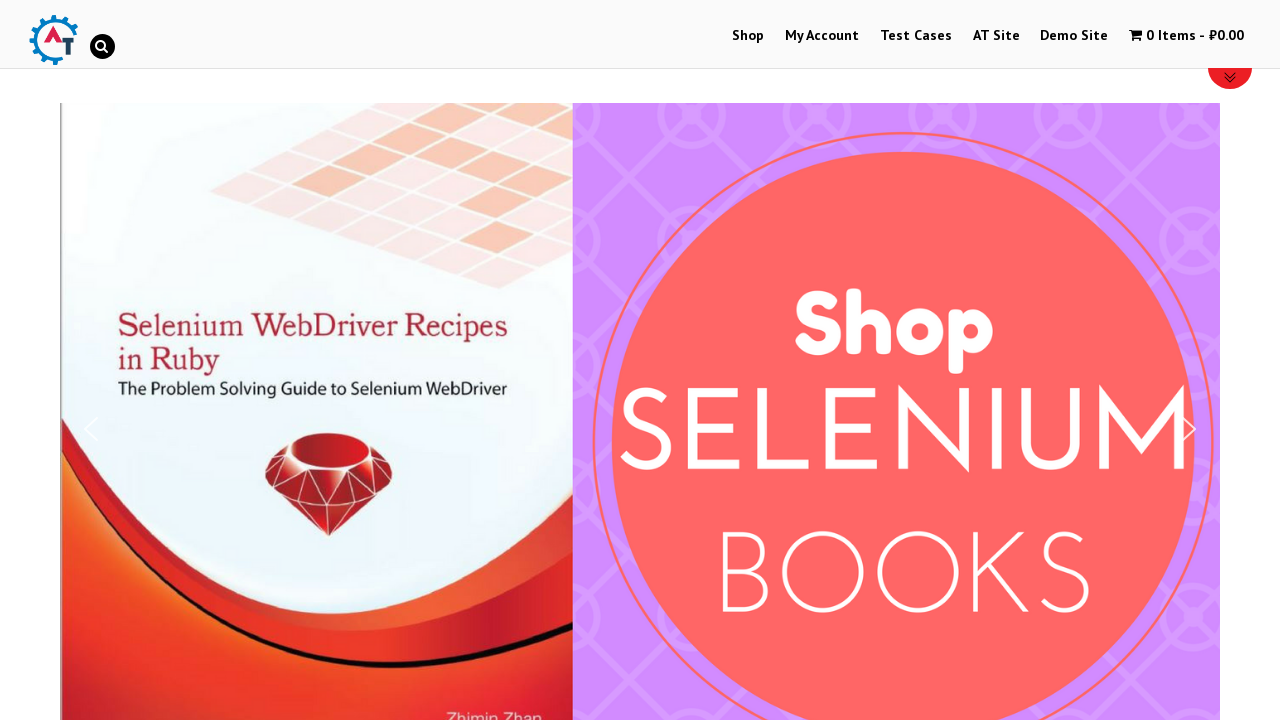

Clicked Shop button to navigate to products at (748, 36) on text=Shop
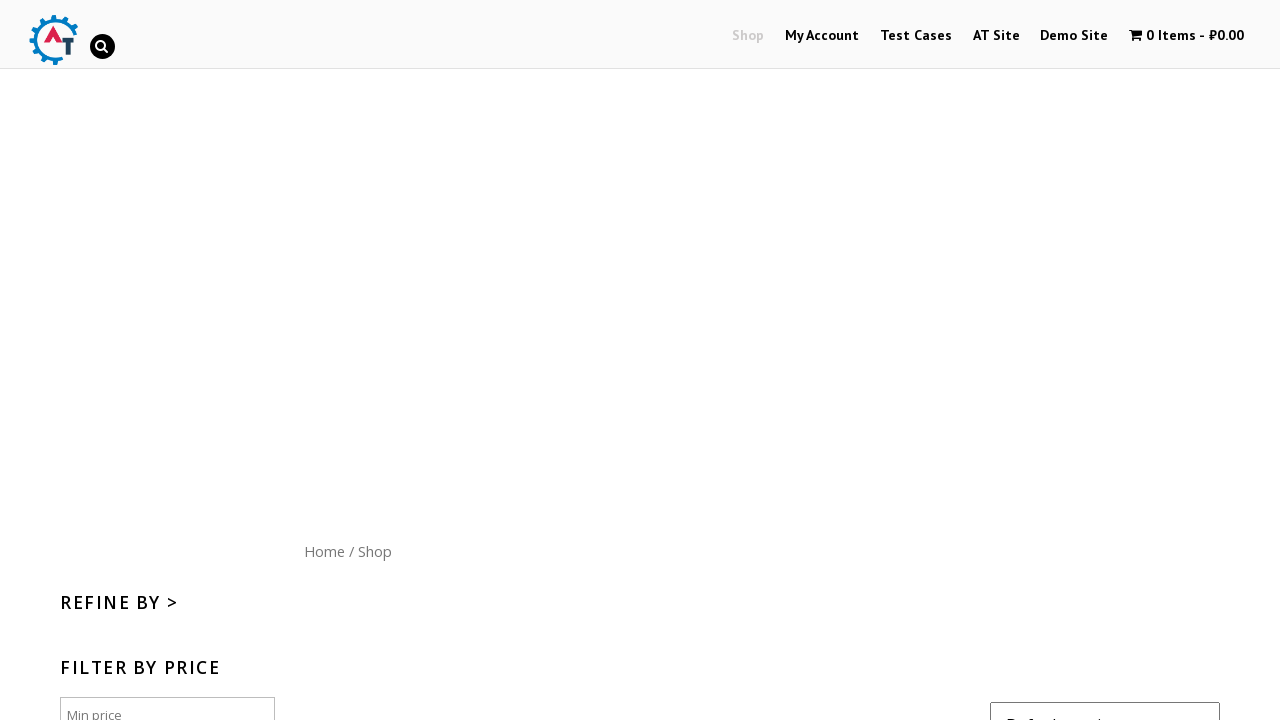

Scrolled down 300px to view more products
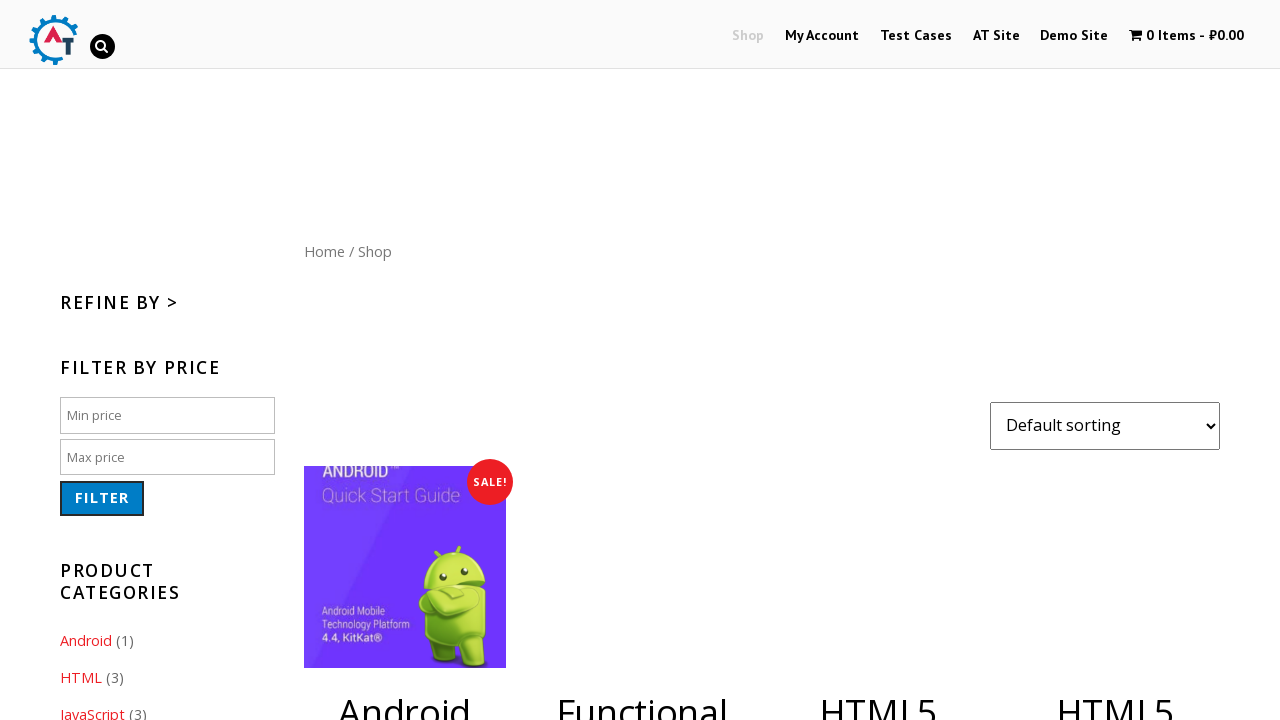

Clicked 'Add to Cart' button for the 4th product at (1115, 361) on xpath=//*[@id="content"]/ul/li[4]/a[2]
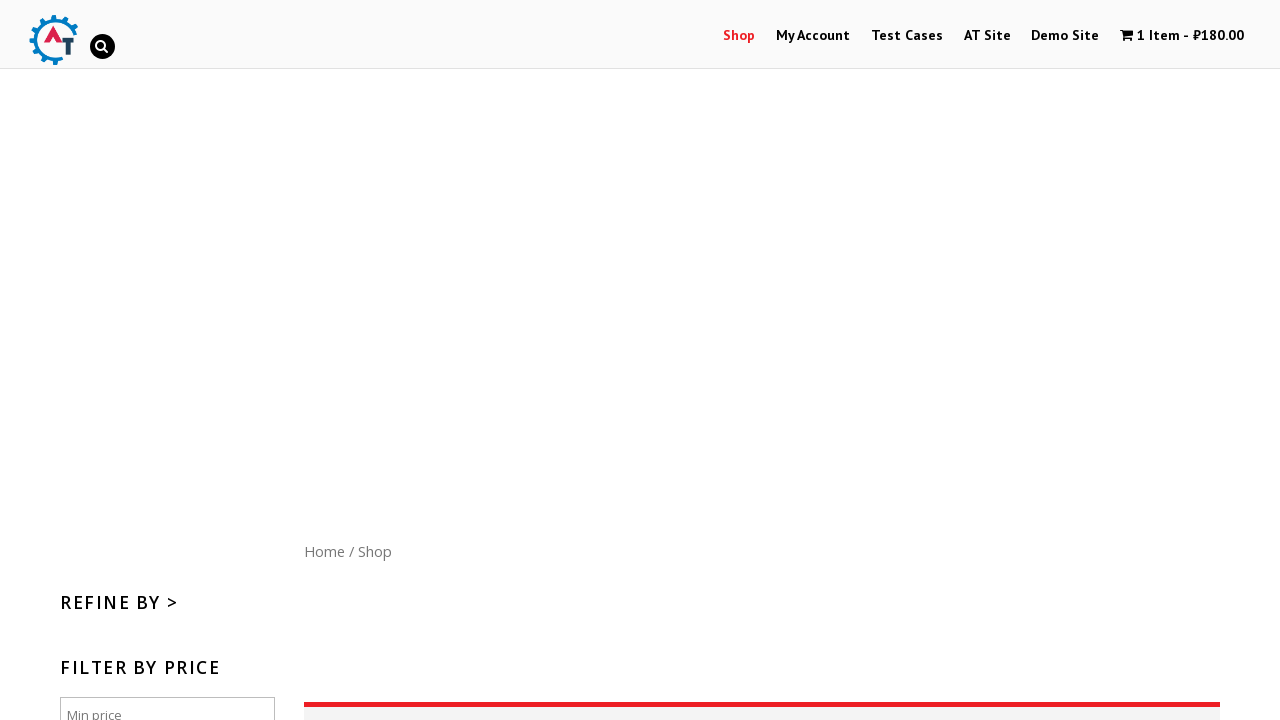

Waited 1 second for cart to update
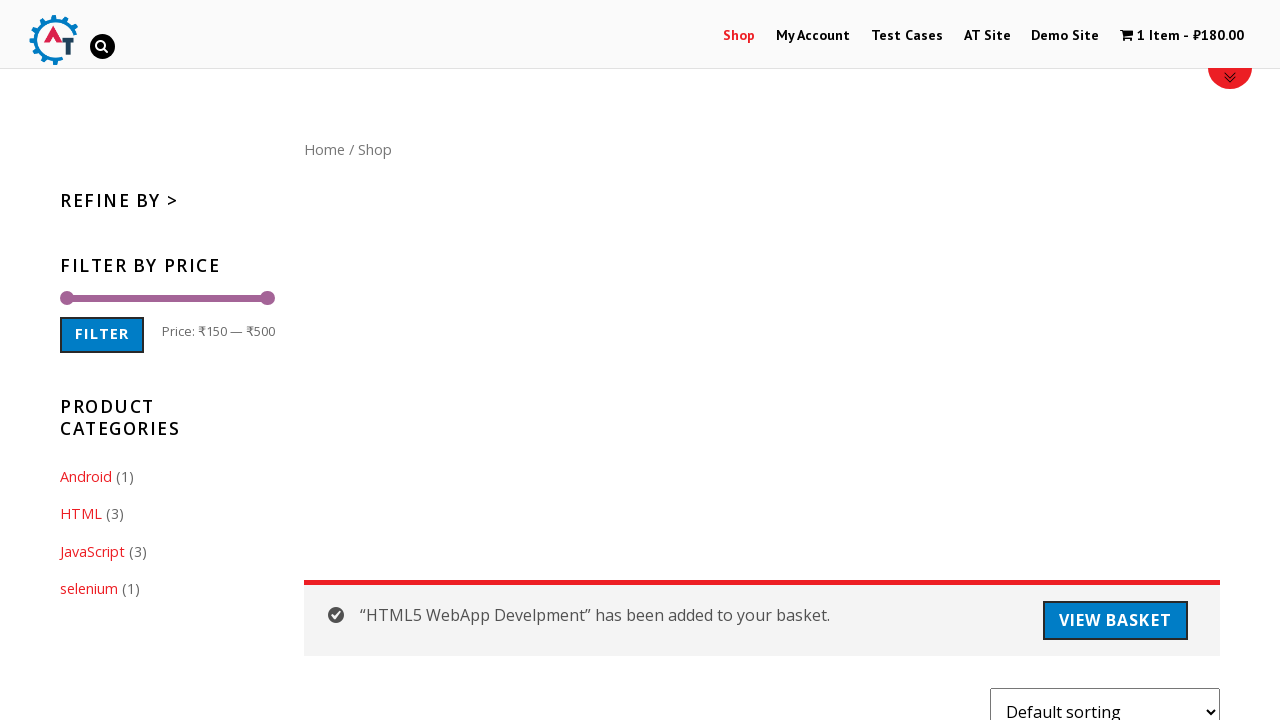

Clicked 'View Basket' button to navigate to cart at (1115, 620) on text=View Basket
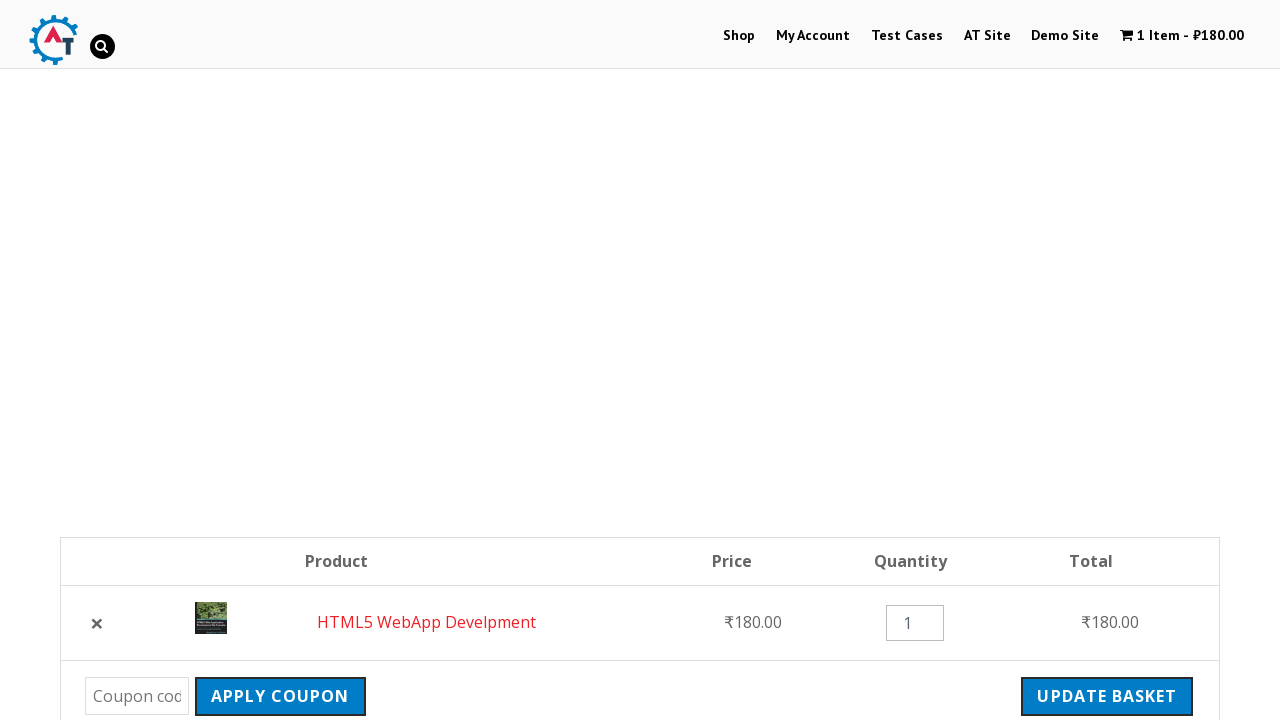

Waited 3 seconds for basket page to fully load
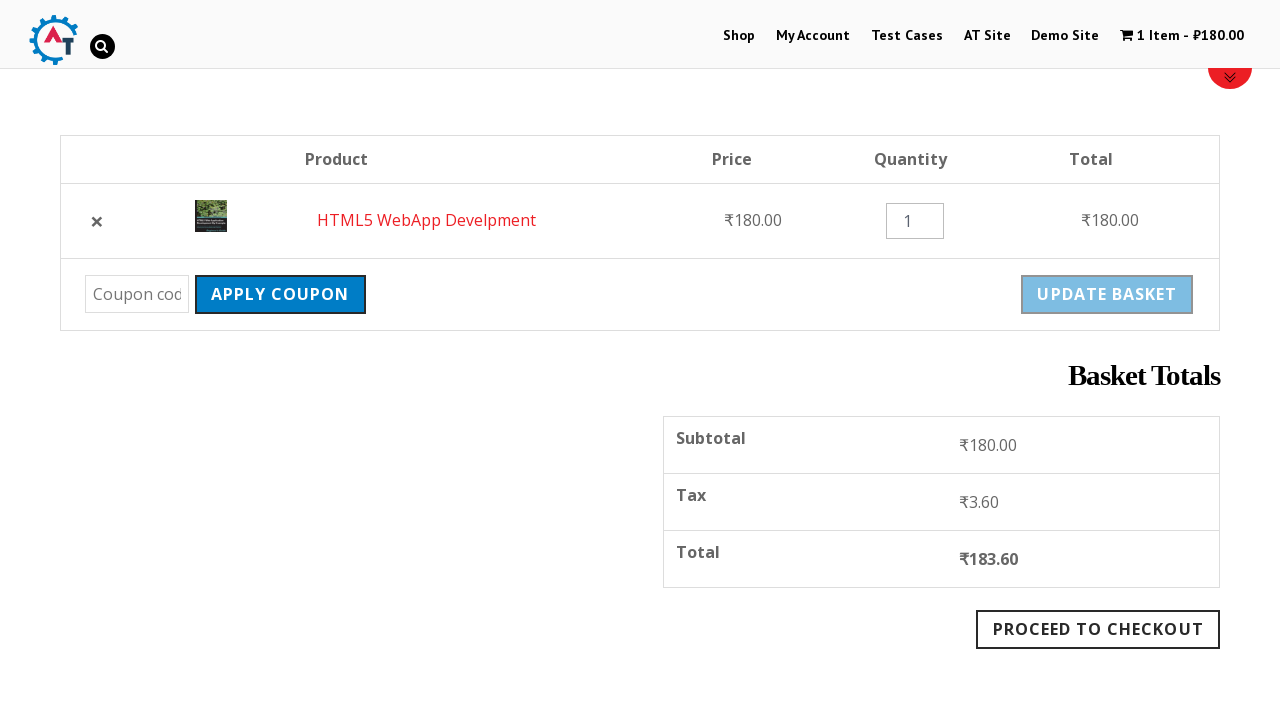

Clicked 'Proceed to Checkout' button at (1098, 629) on .wc-proceed-to-checkout > a
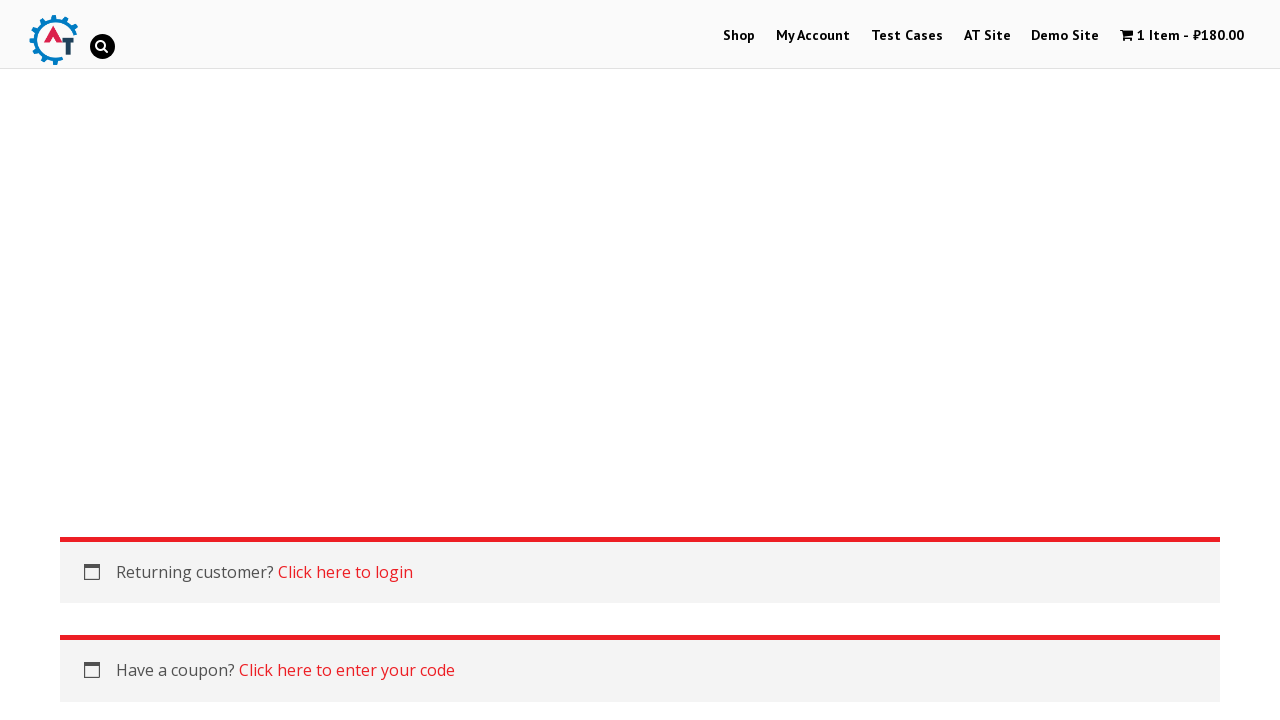

Filled billing first name field with 'Michael' on #billing_first_name
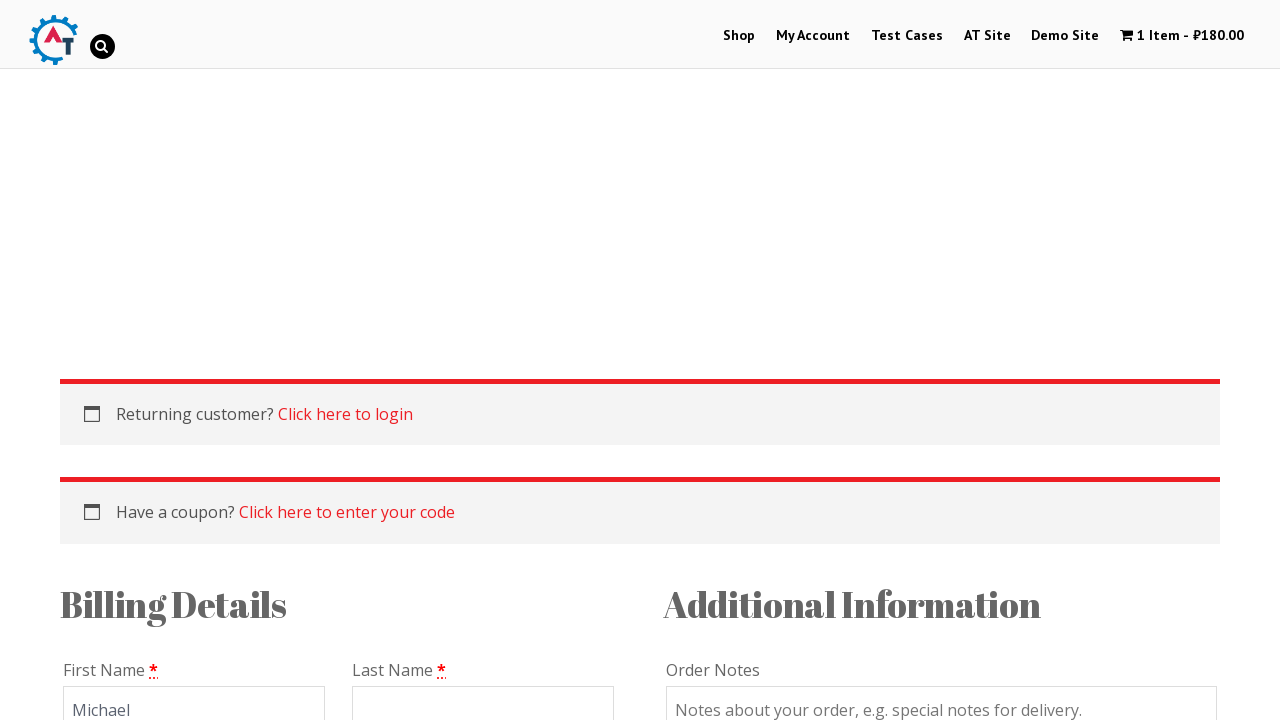

Filled billing last name field with 'Johnson' on #billing_last_name
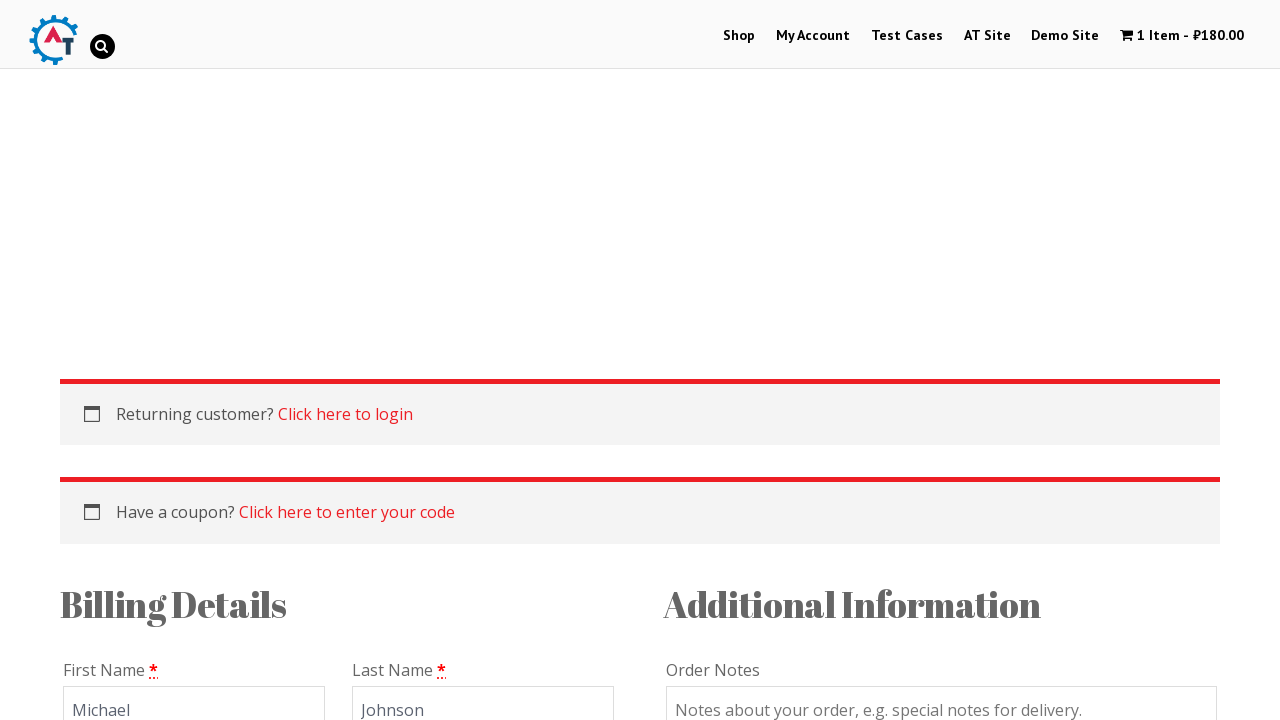

Filled billing email field with 'michael.johnson@example.com' on #billing_email
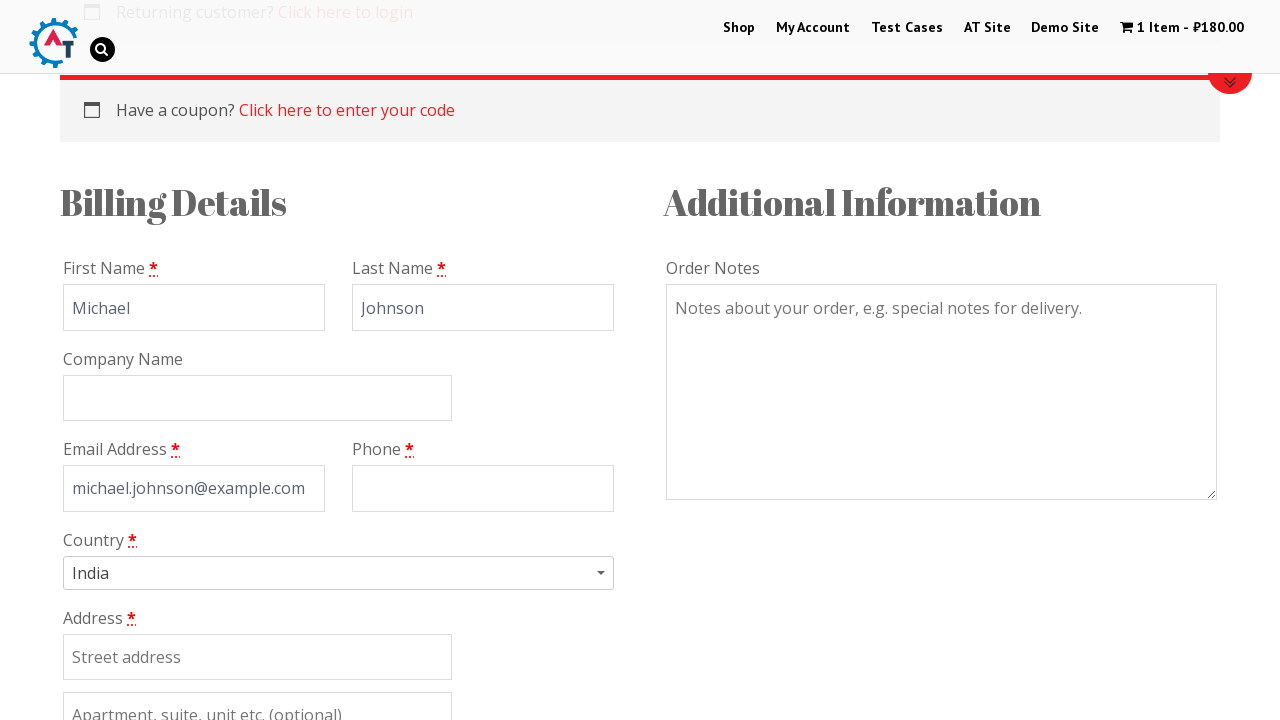

Filled billing phone field with '+15551234567' on #billing_phone
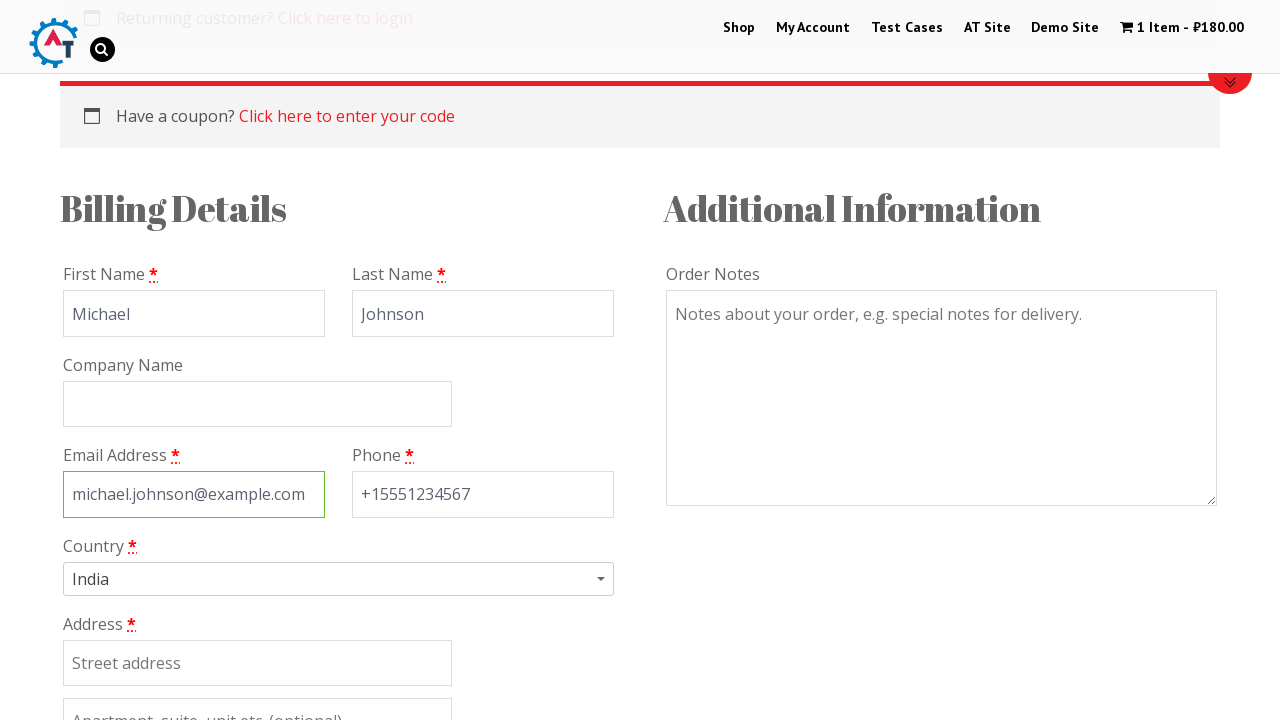

Filled billing address field with '123 Oak Avenue' on #billing_address_1
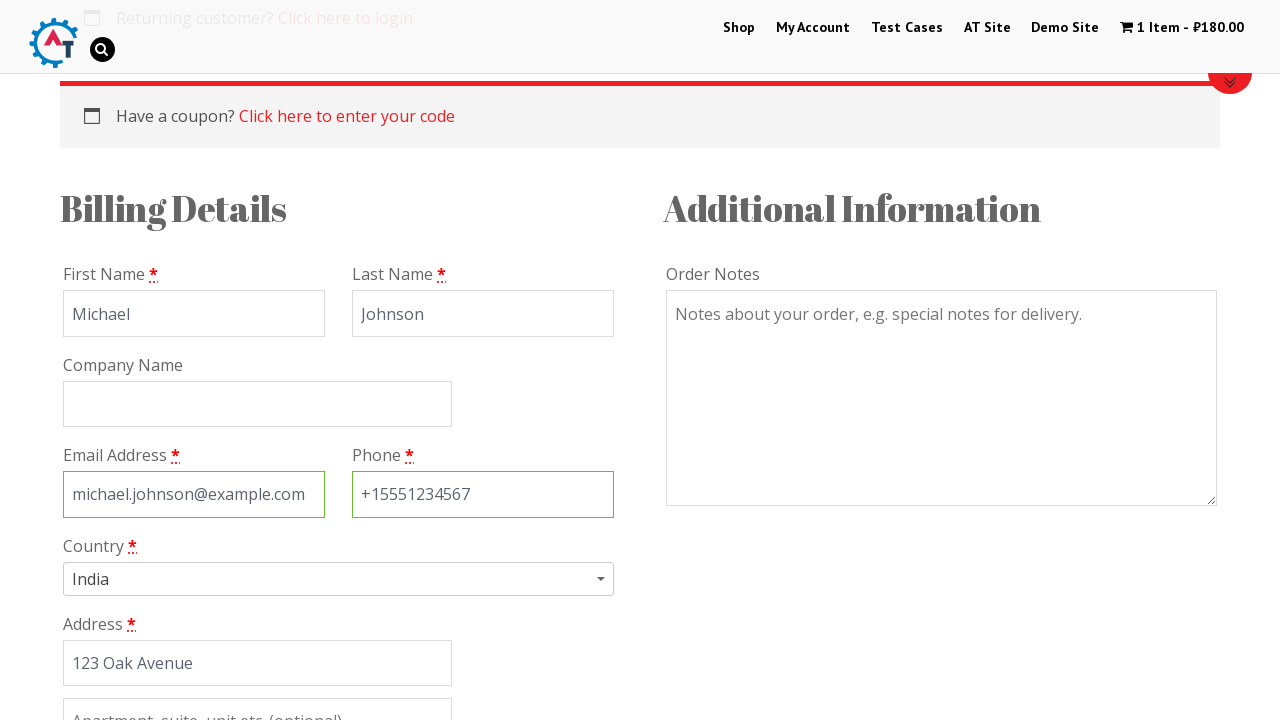

Filled billing city field with 'Portland' on #billing_city
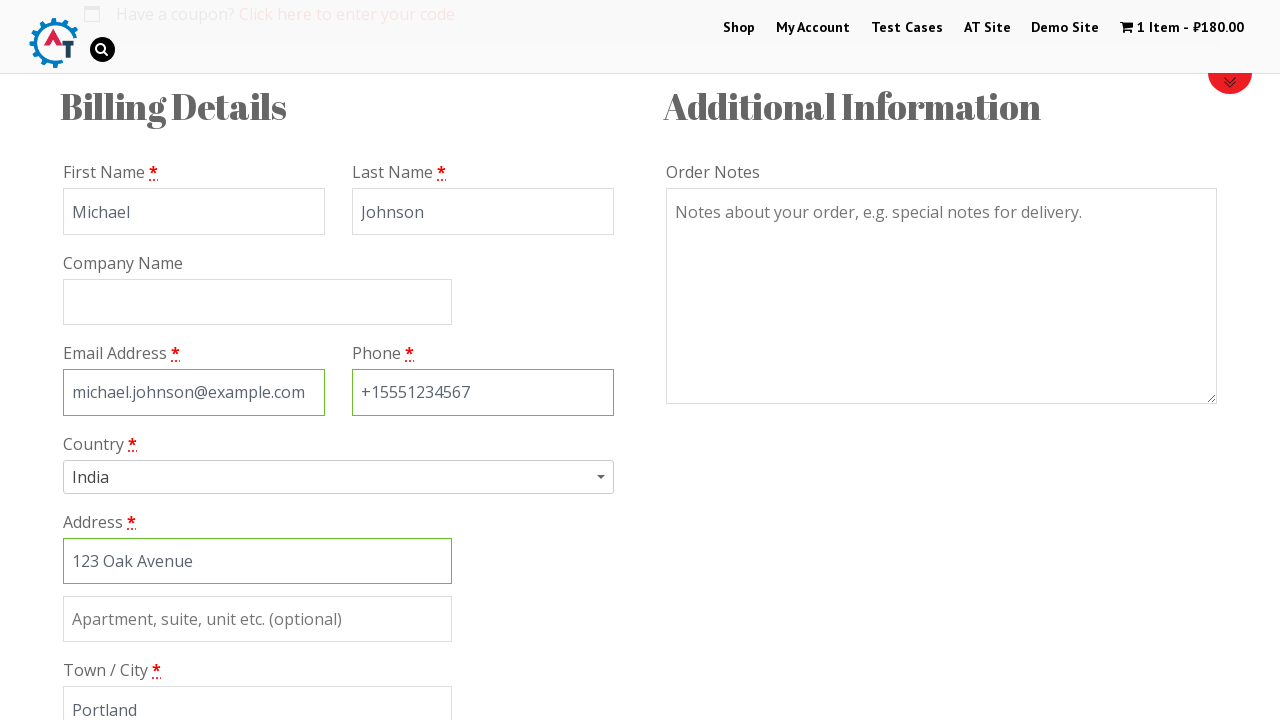

Filled billing postcode field with '97201' on #billing_postcode
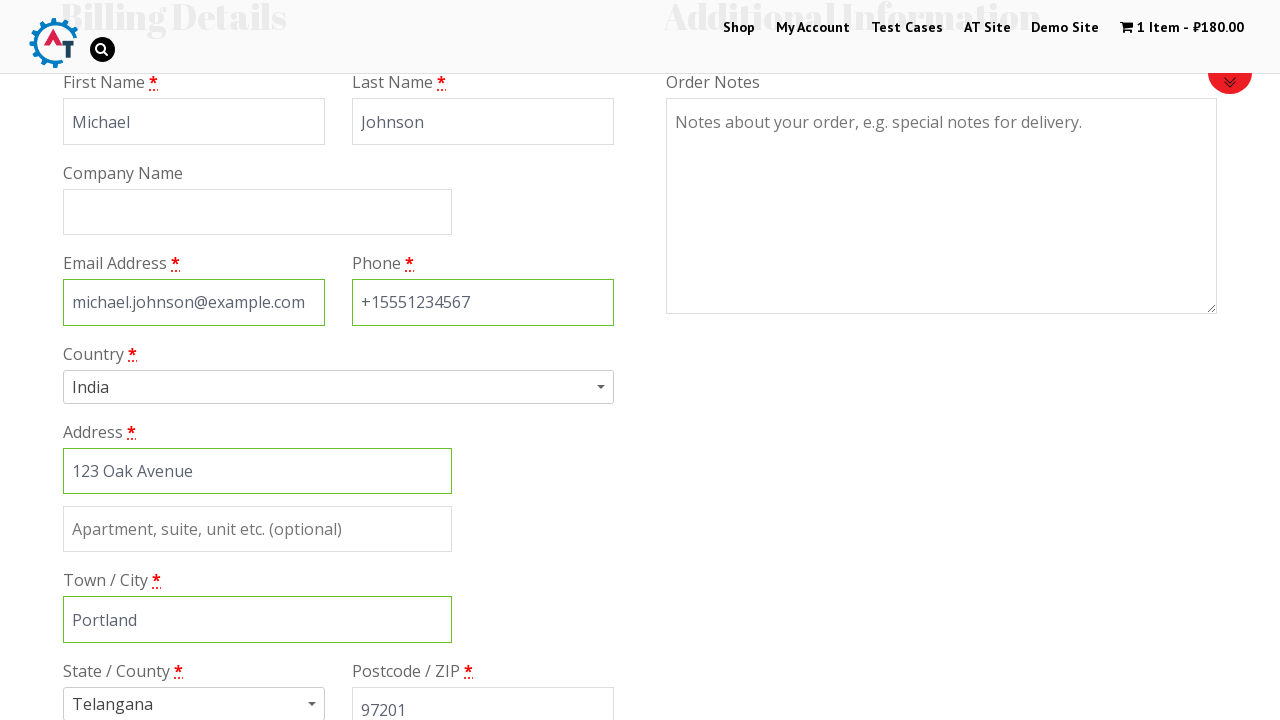

Clicked country dropdown to open selection menu at (338, 387) on #s2id_billing_country
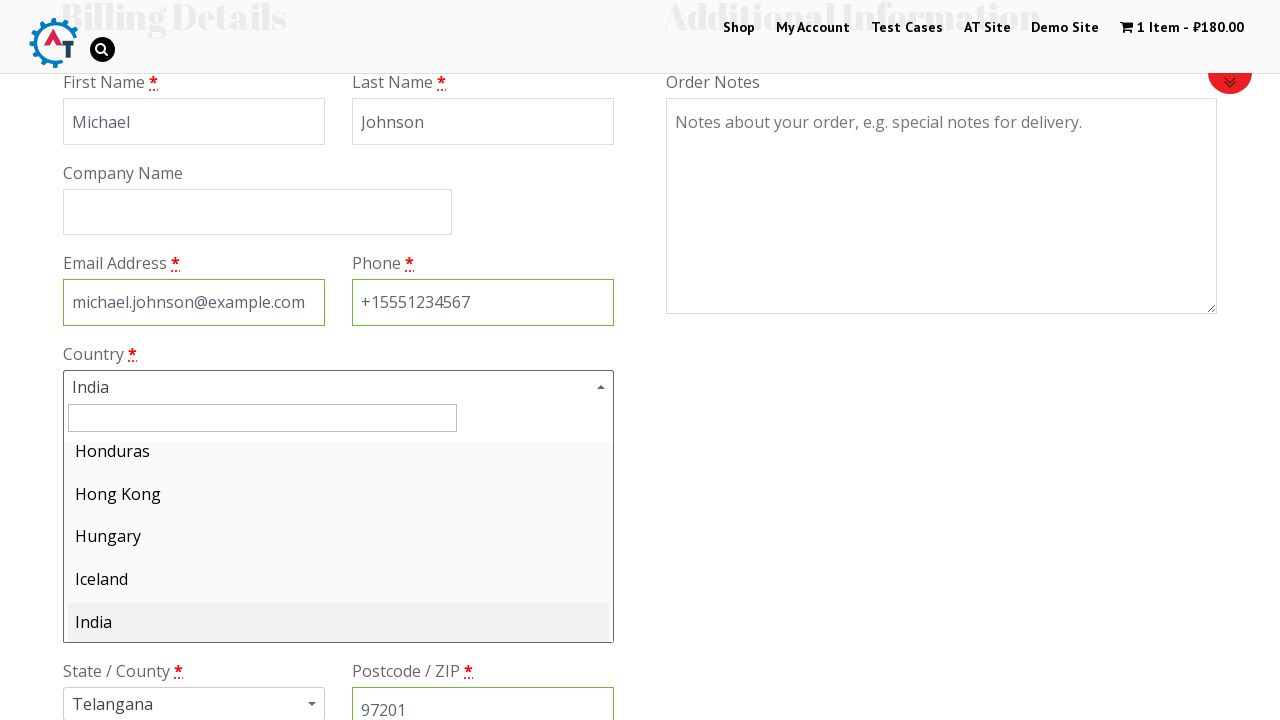

Typed 'Iceland' in country search field on #s2id_autogen1_search
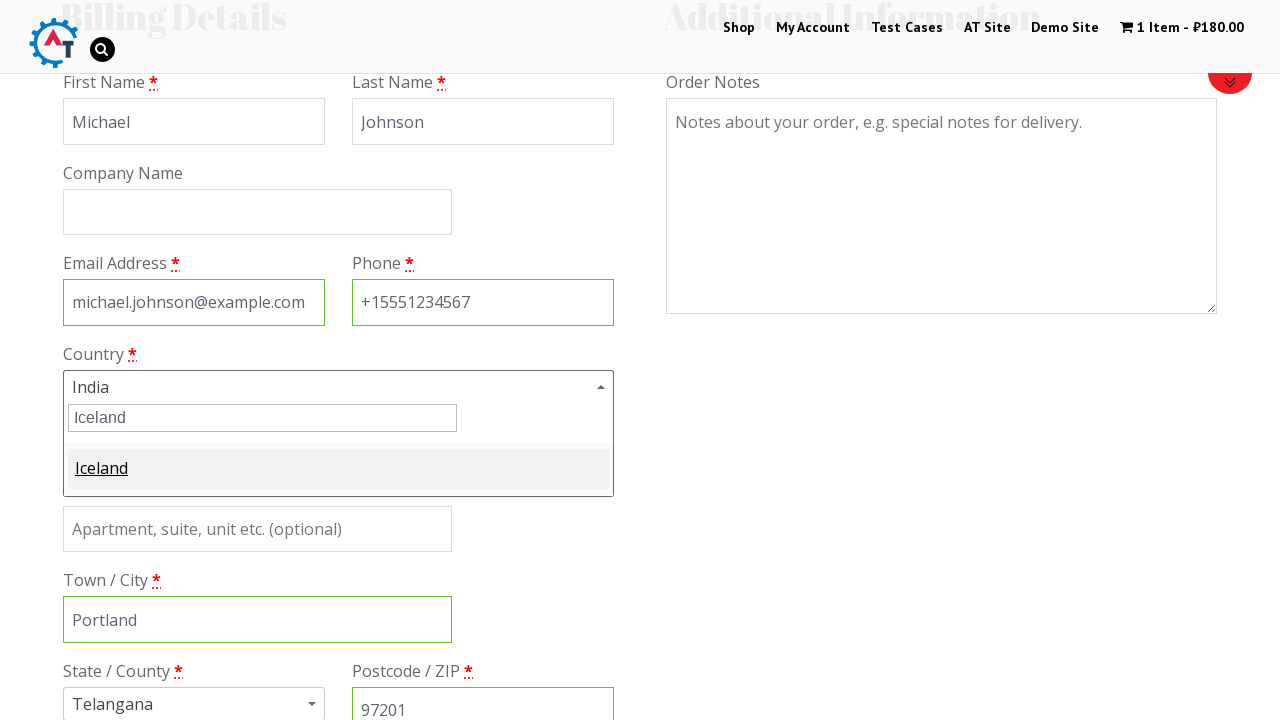

Selected Iceland from dropdown options at (102, 468) on .select2-match
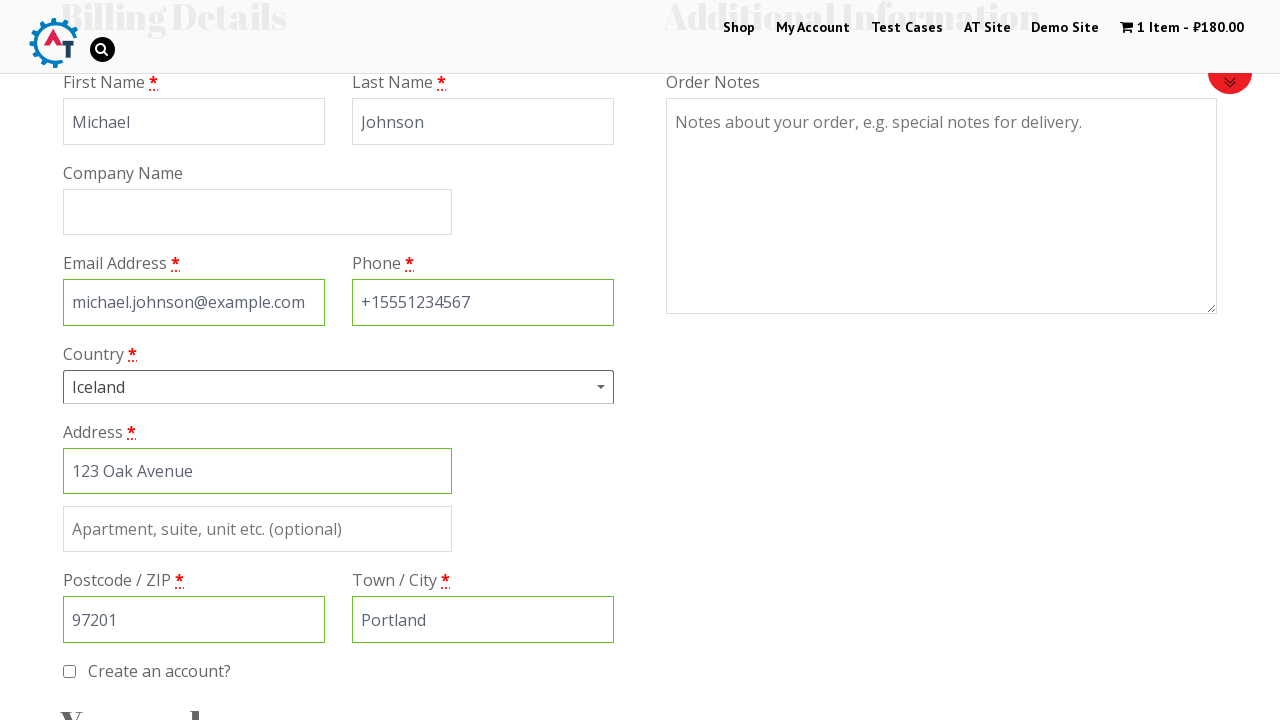

Scrolled down 600px to view payment options
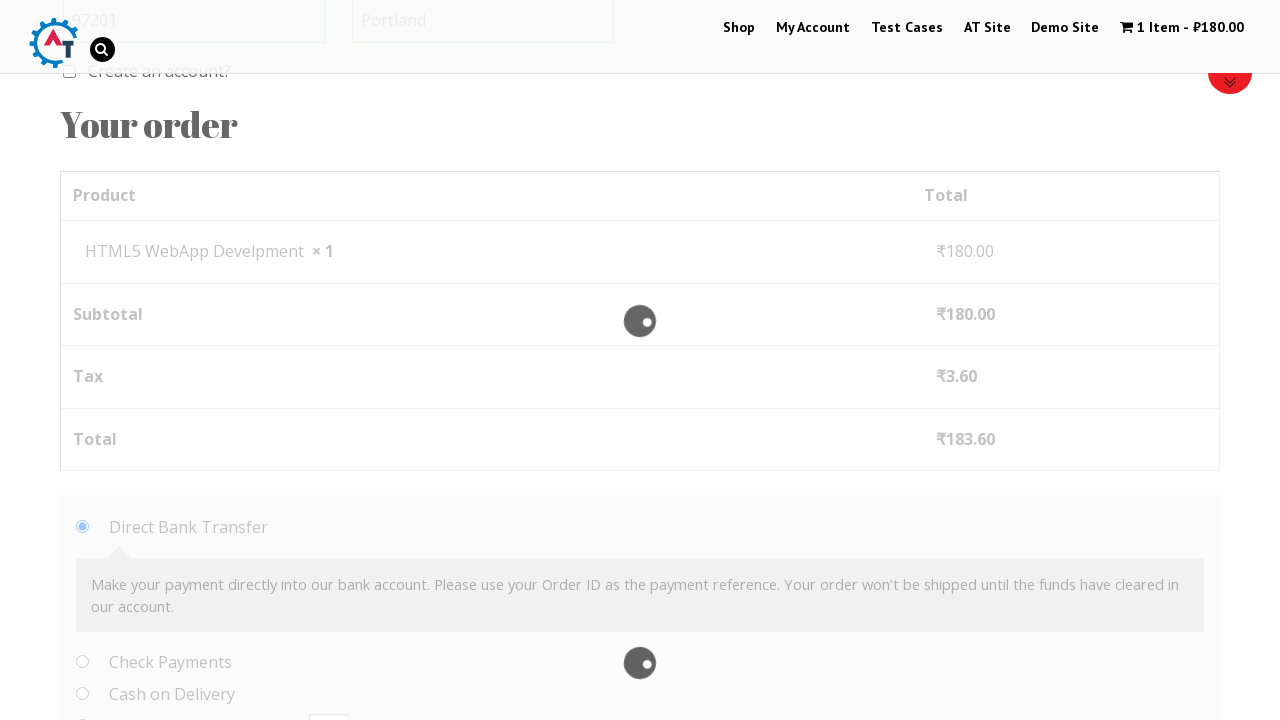

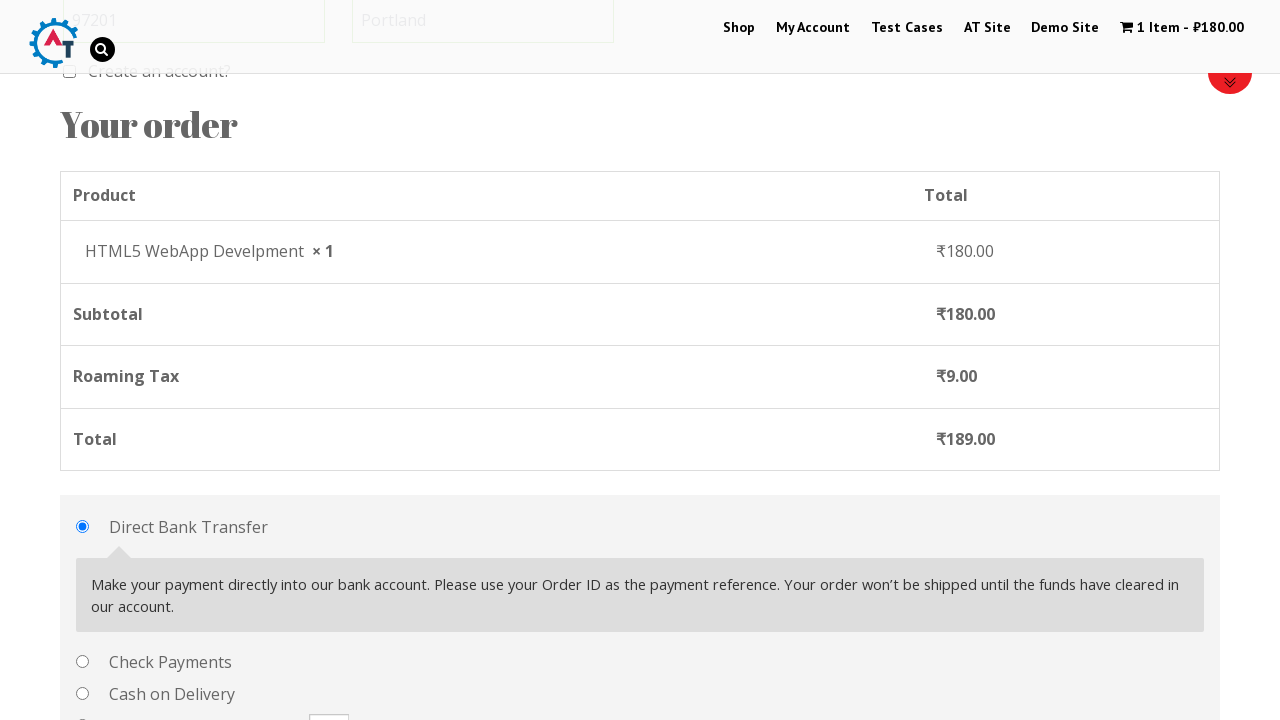